Tests window handling by opening a new window, extracting email text from it, and filling it in the parent window's username field

Starting URL: https://rahulshettyacademy.com/loginpagePractise/#

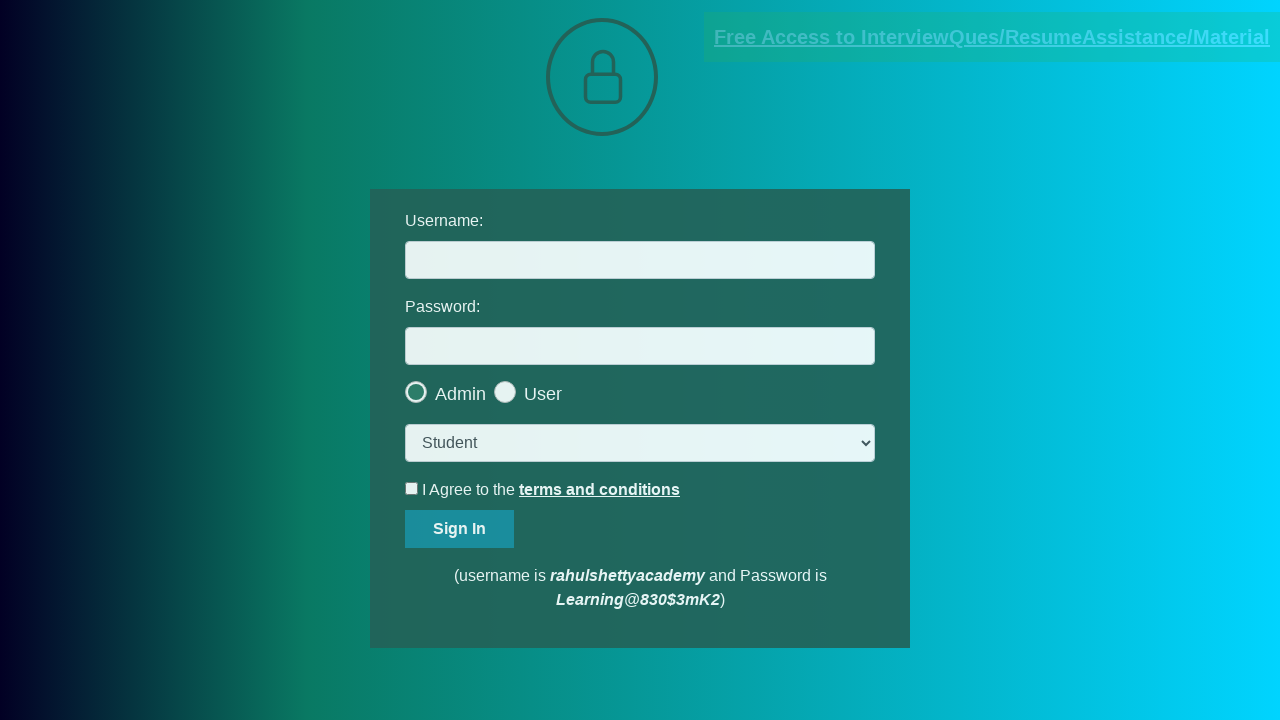

Clicked blinking text link to open new window at (992, 37) on body .blinkingText
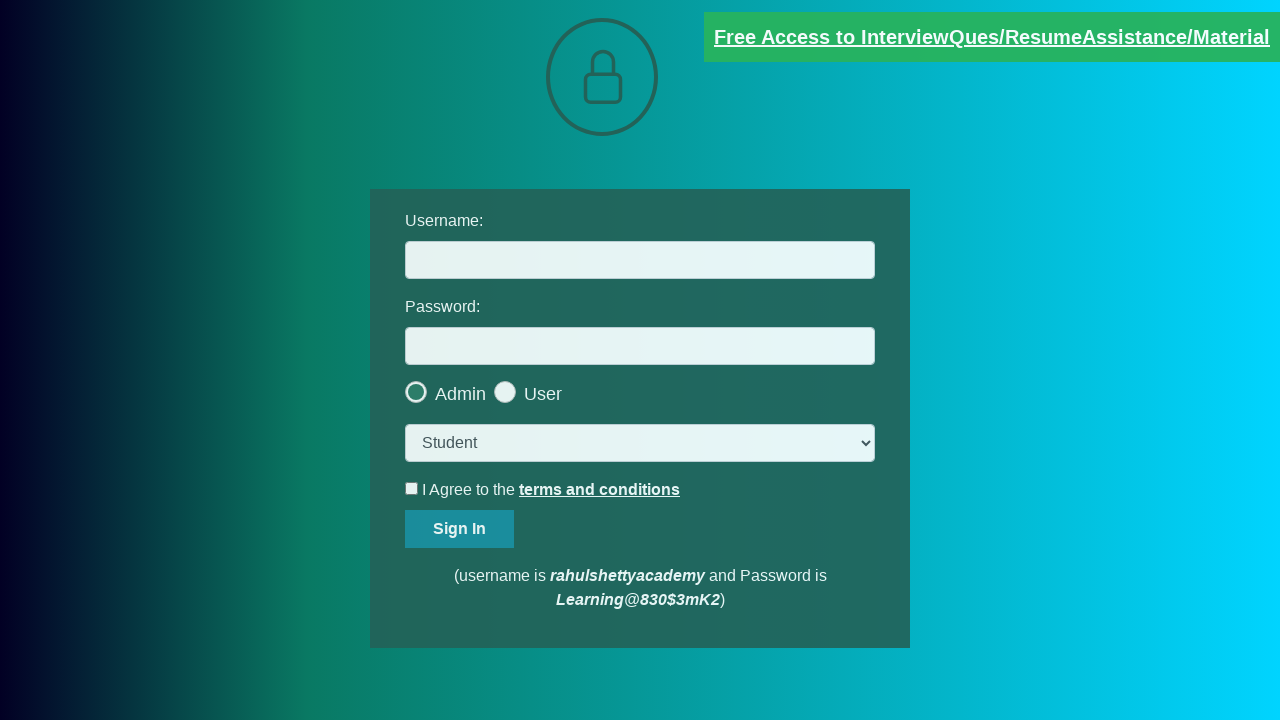

New window opened and captured
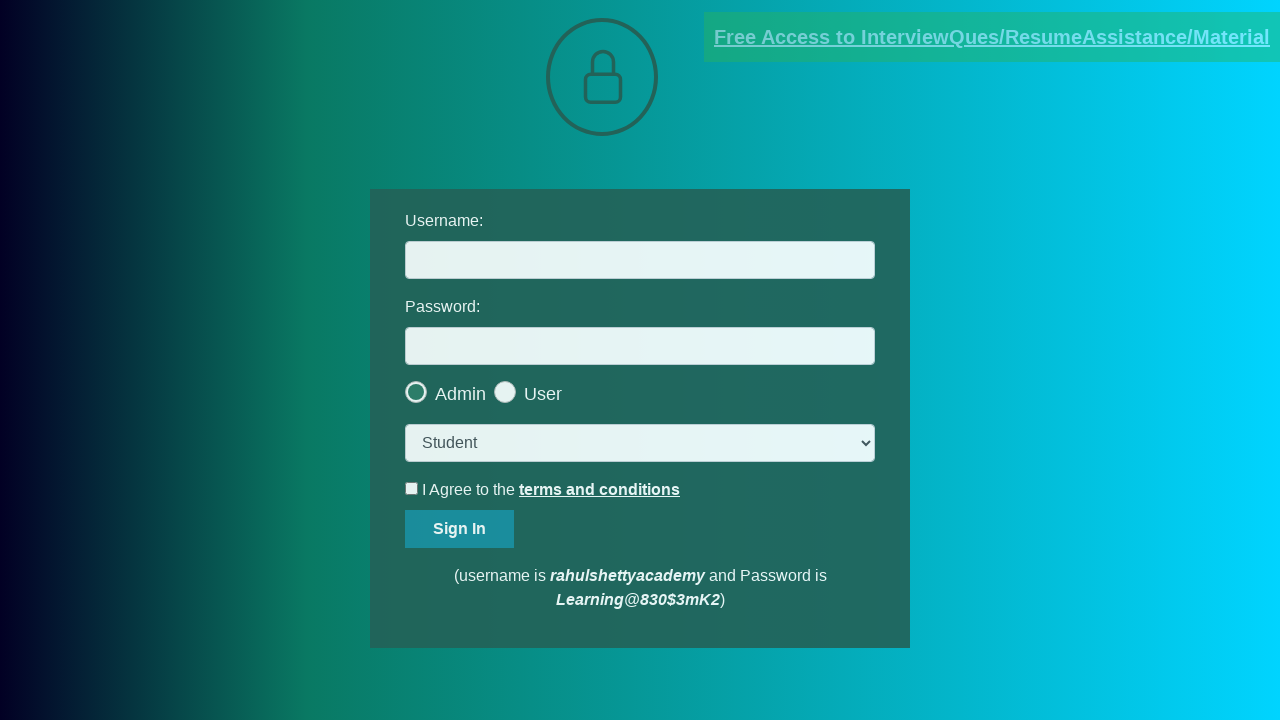

Extracted email text from new window
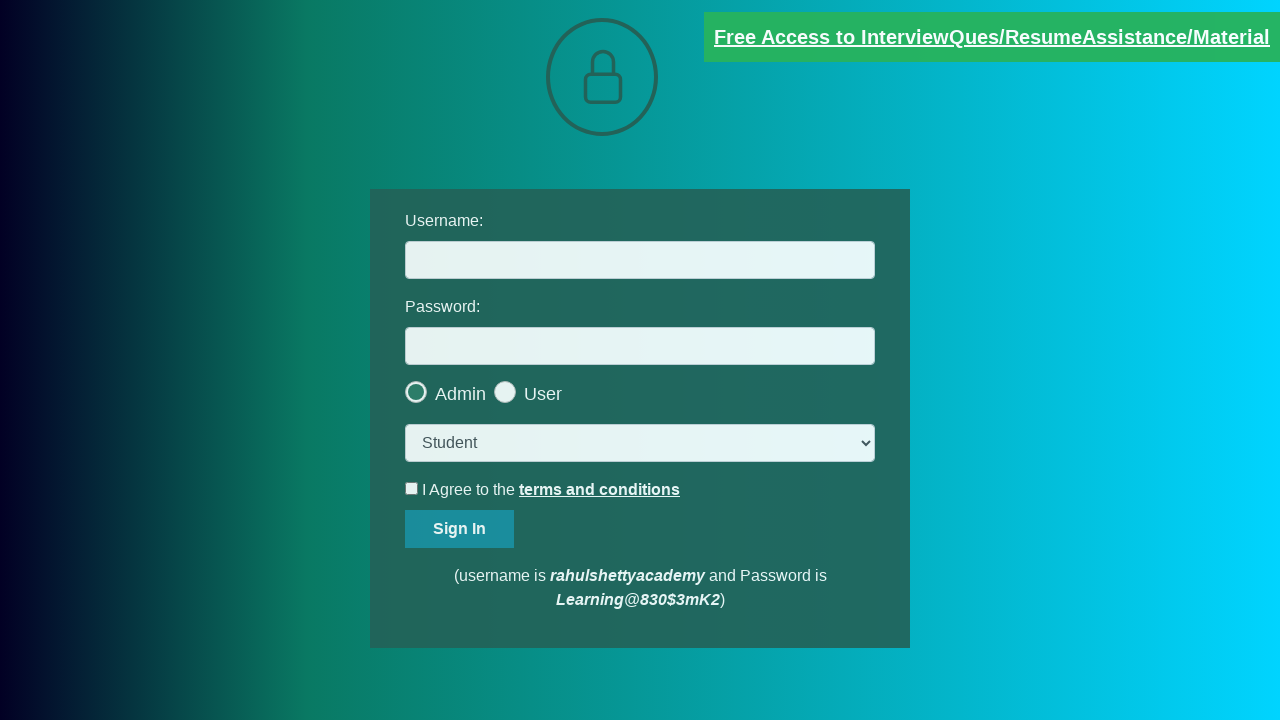

Parsed email address: mentor@rahulshettyacademy.com
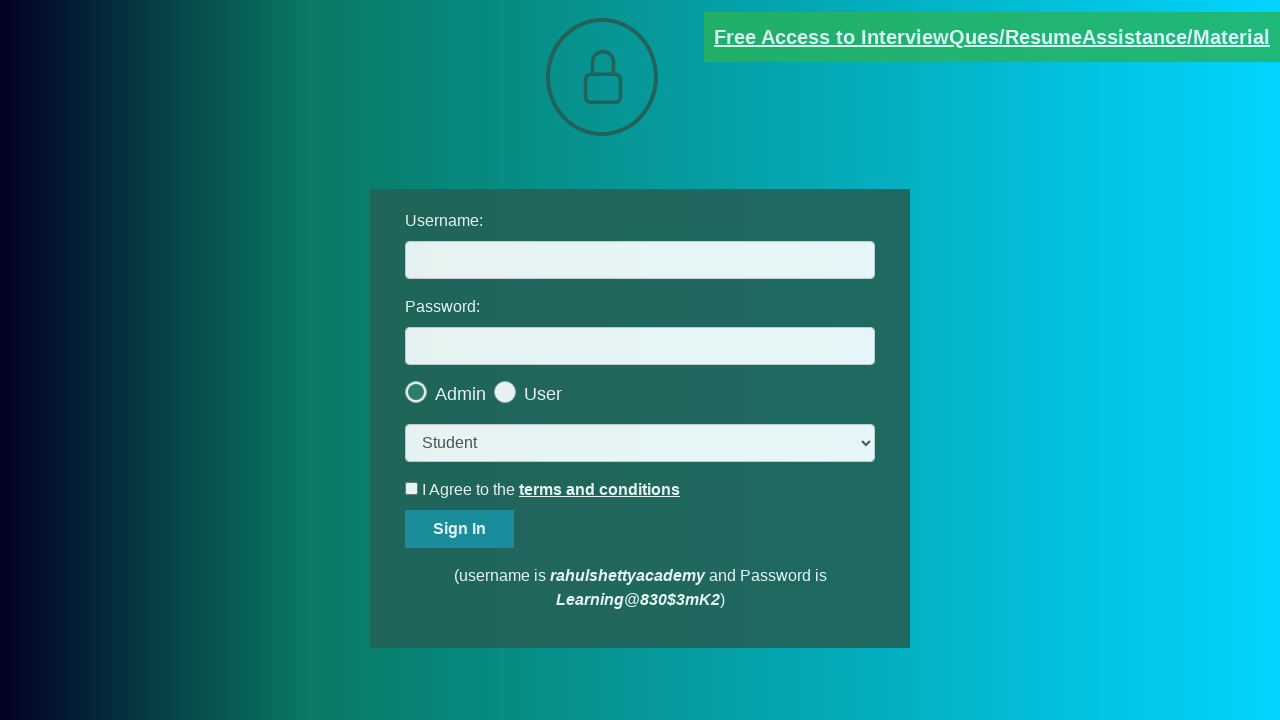

Closed new window
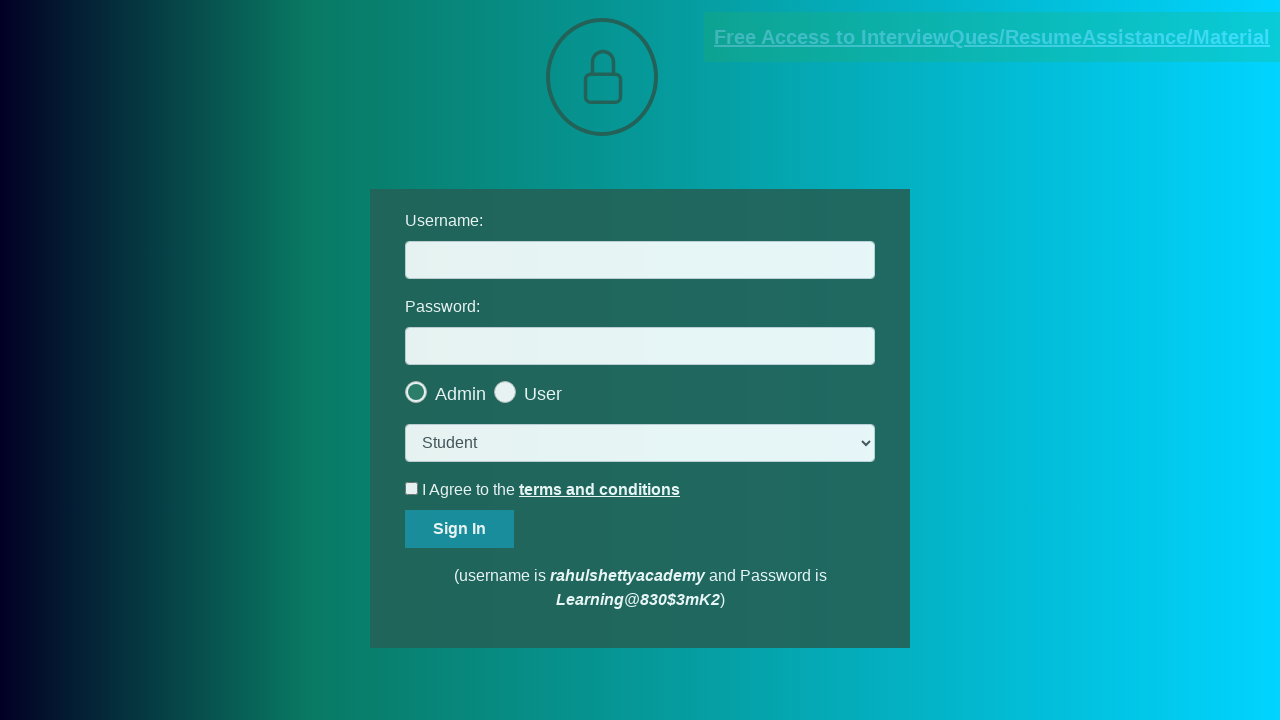

Filled username field with extracted email: mentor@rahulshettyacademy.com on #username
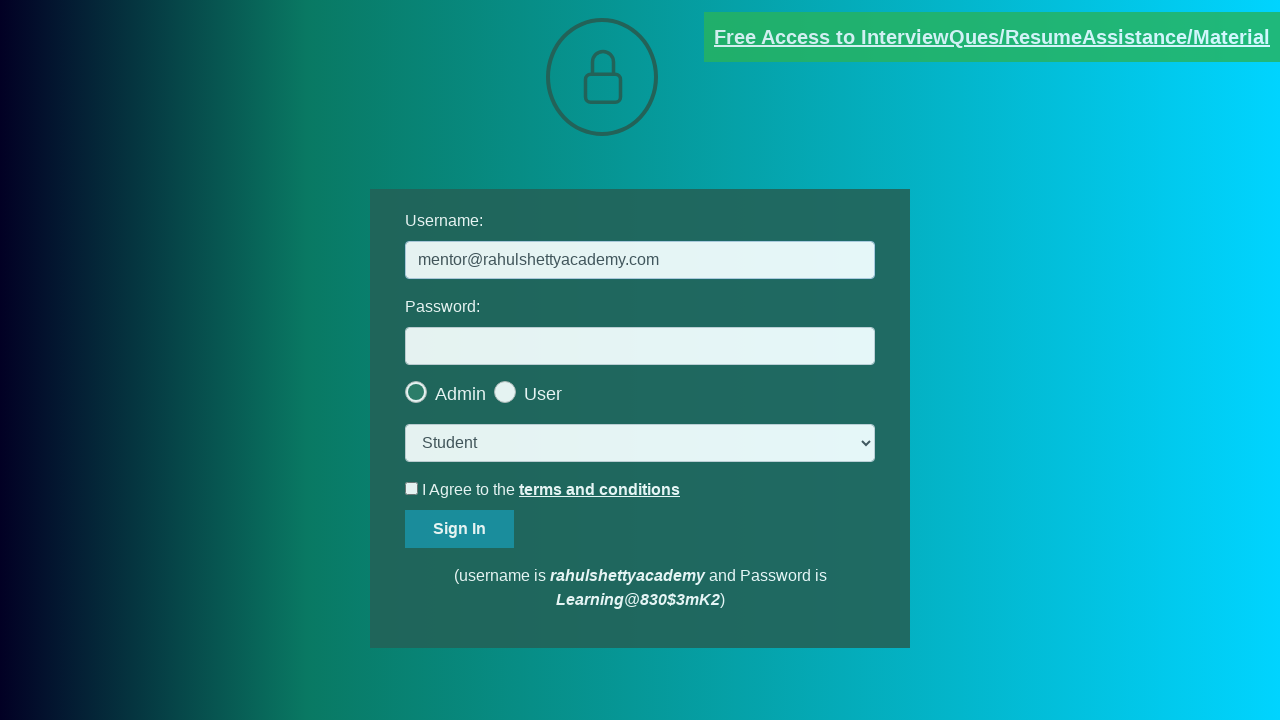

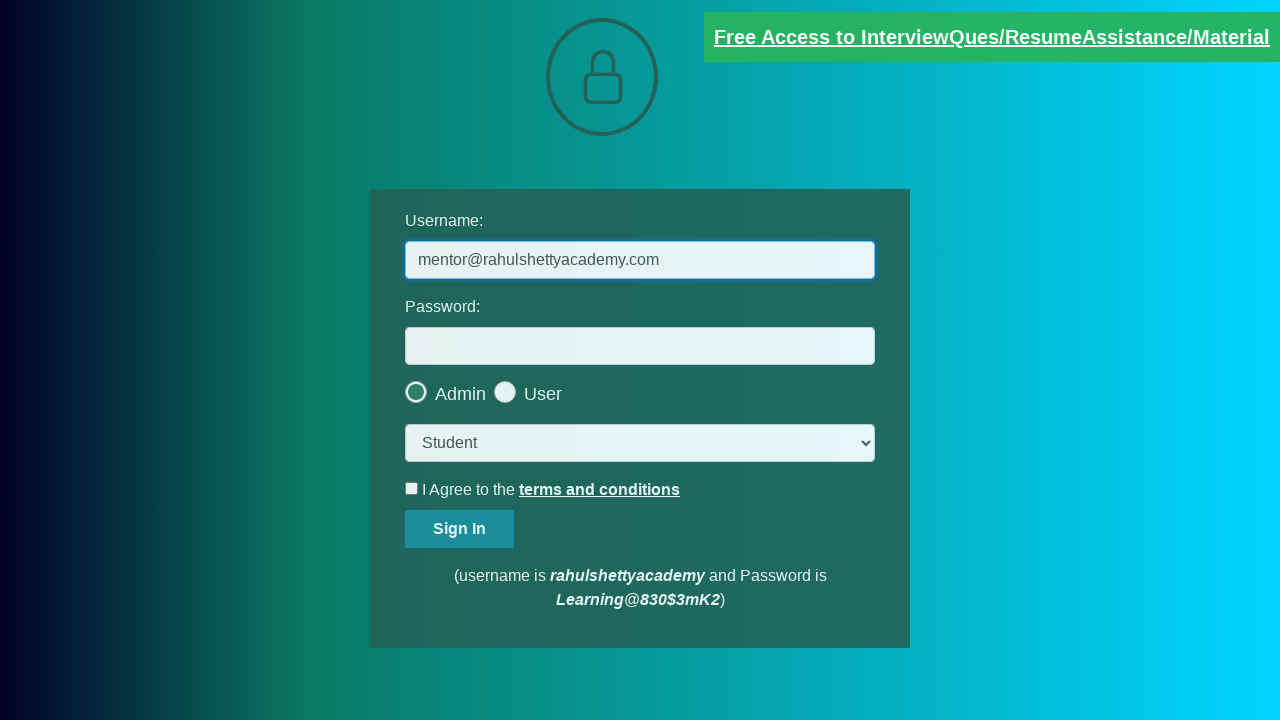